Tests the Python.org search functionality by entering a search query and submitting the form

Starting URL: https://www.python.org

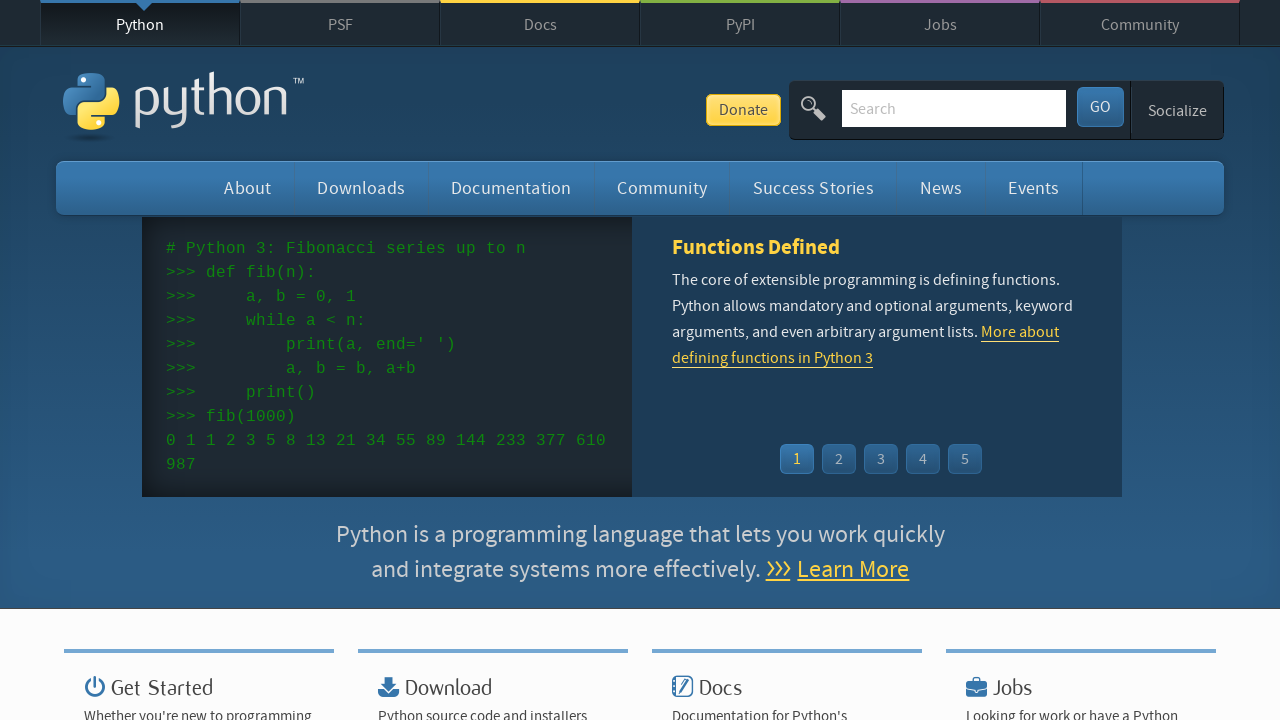

Cleared the search input field on input[name='q']
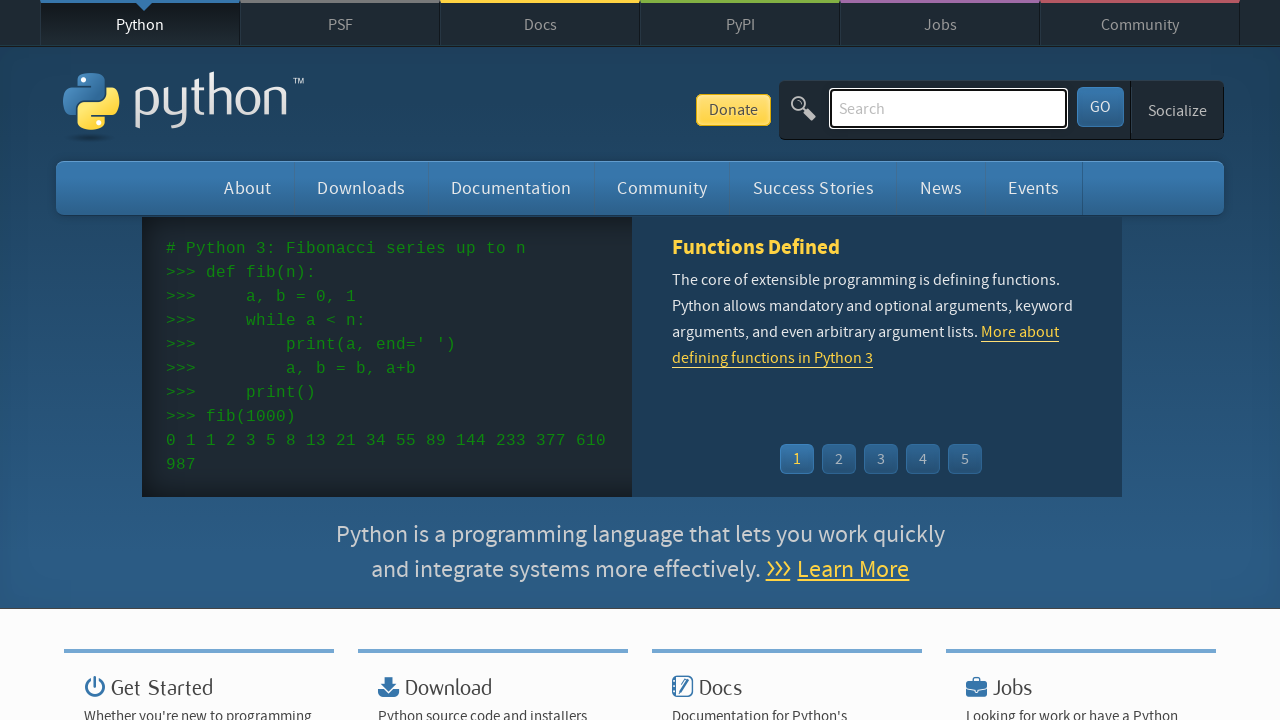

Filled search field with 'getting started with python' on input[name='q']
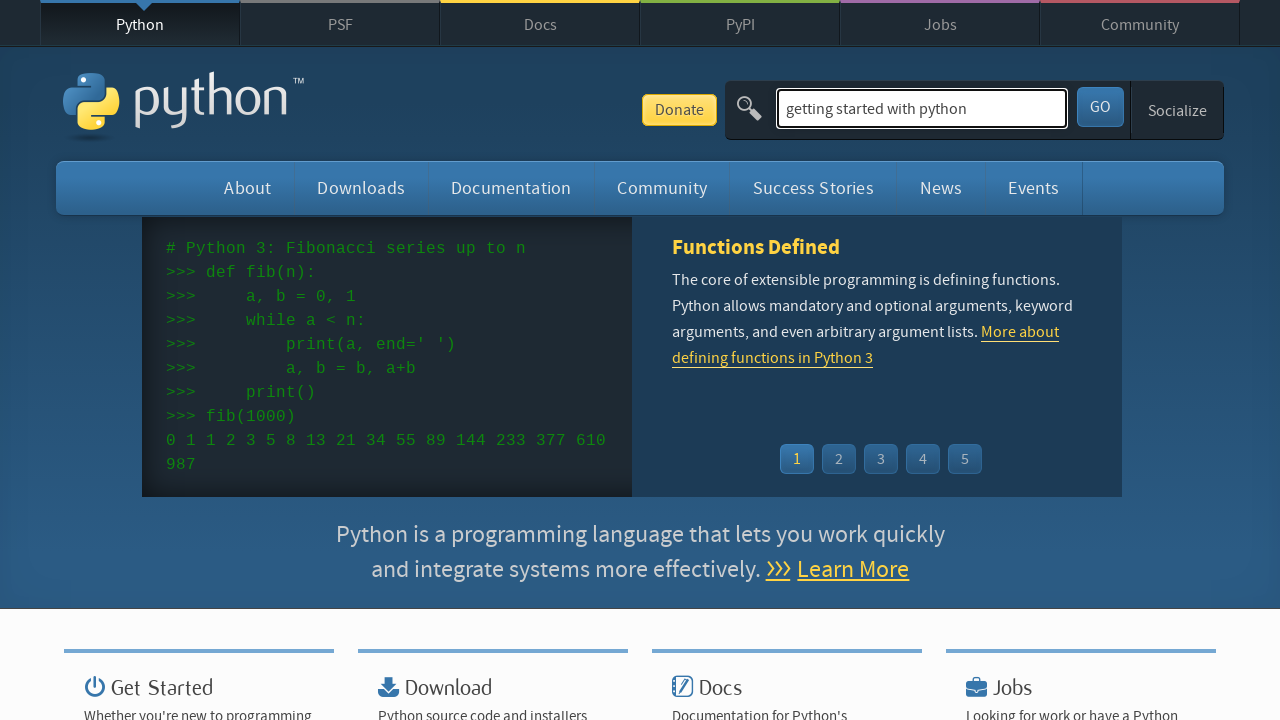

Pressed Enter to submit the search form on input[name='q']
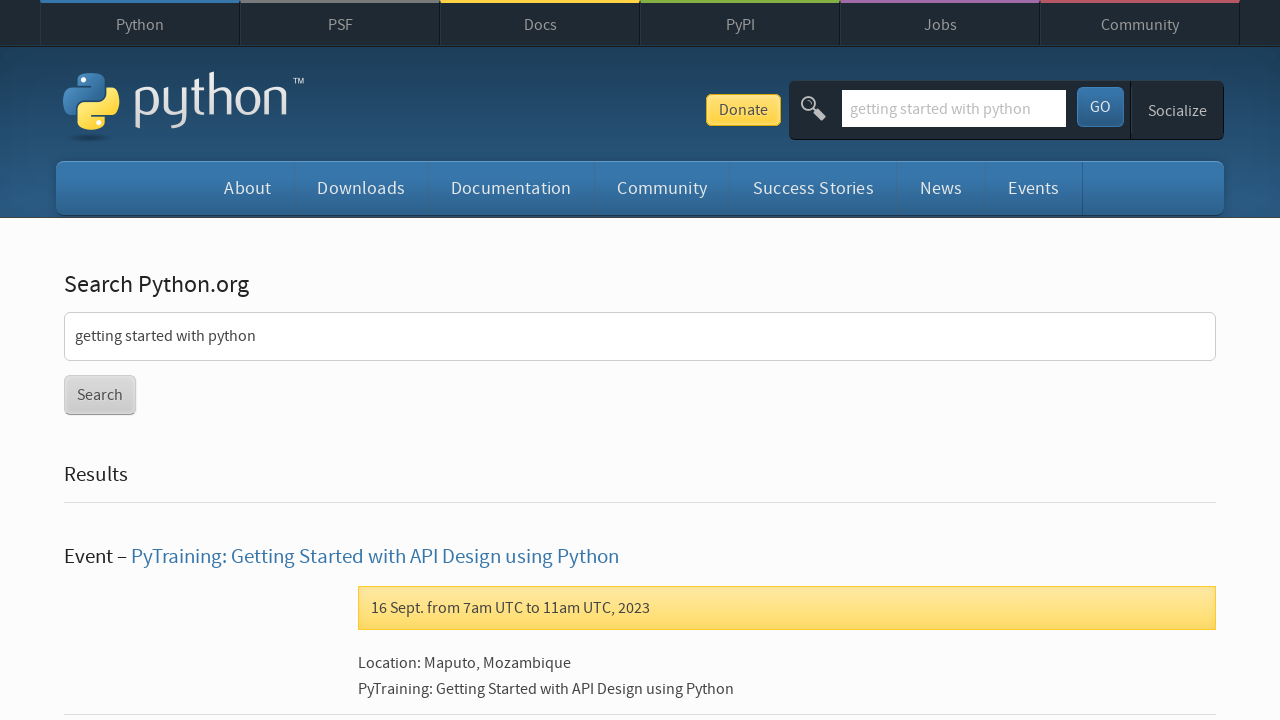

Search results page loaded successfully
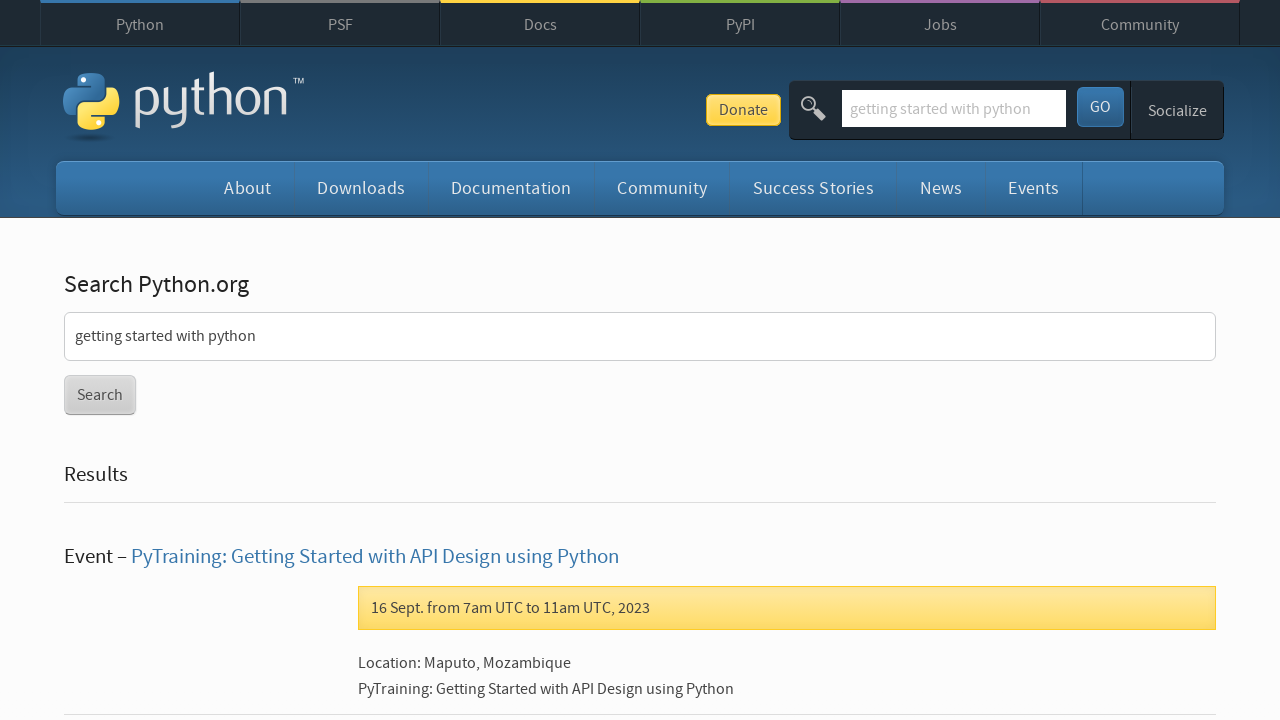

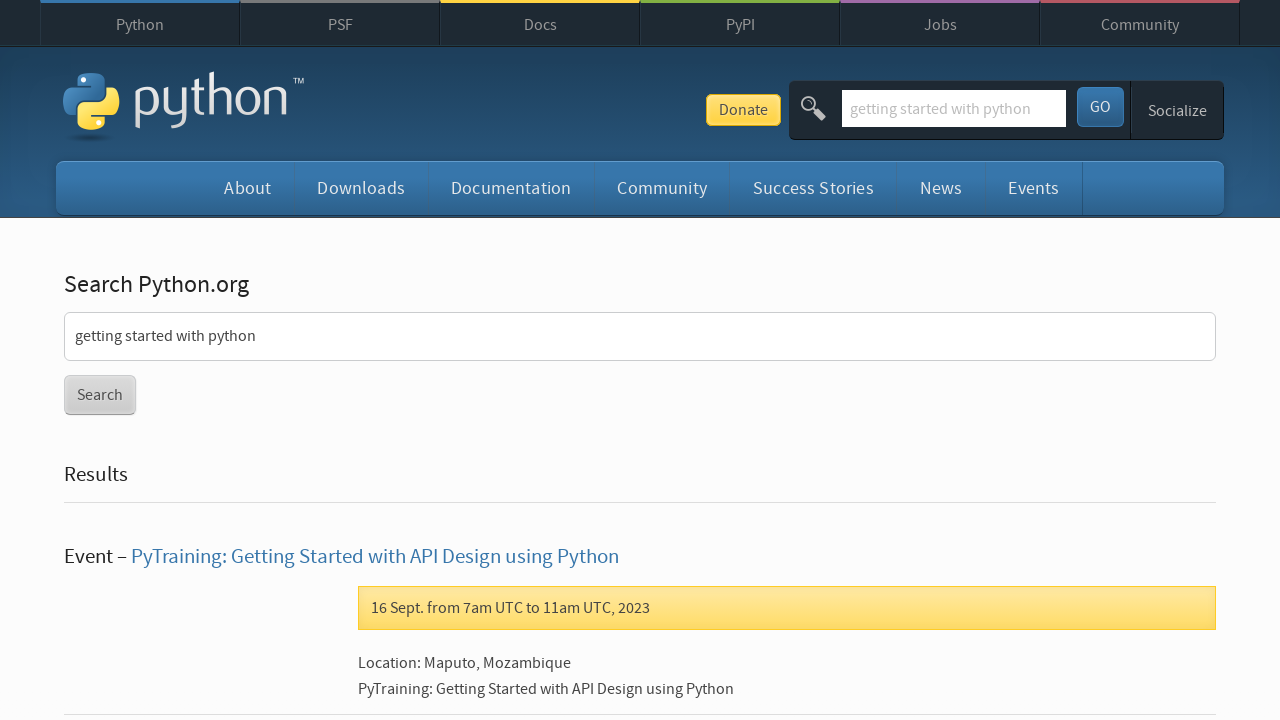